Tests searchable dropdown by clicking, typing a search term, and selecting with keyboard.

Starting URL: https://demoapps.qspiders.com/ui/dropdown/search?sublist=2

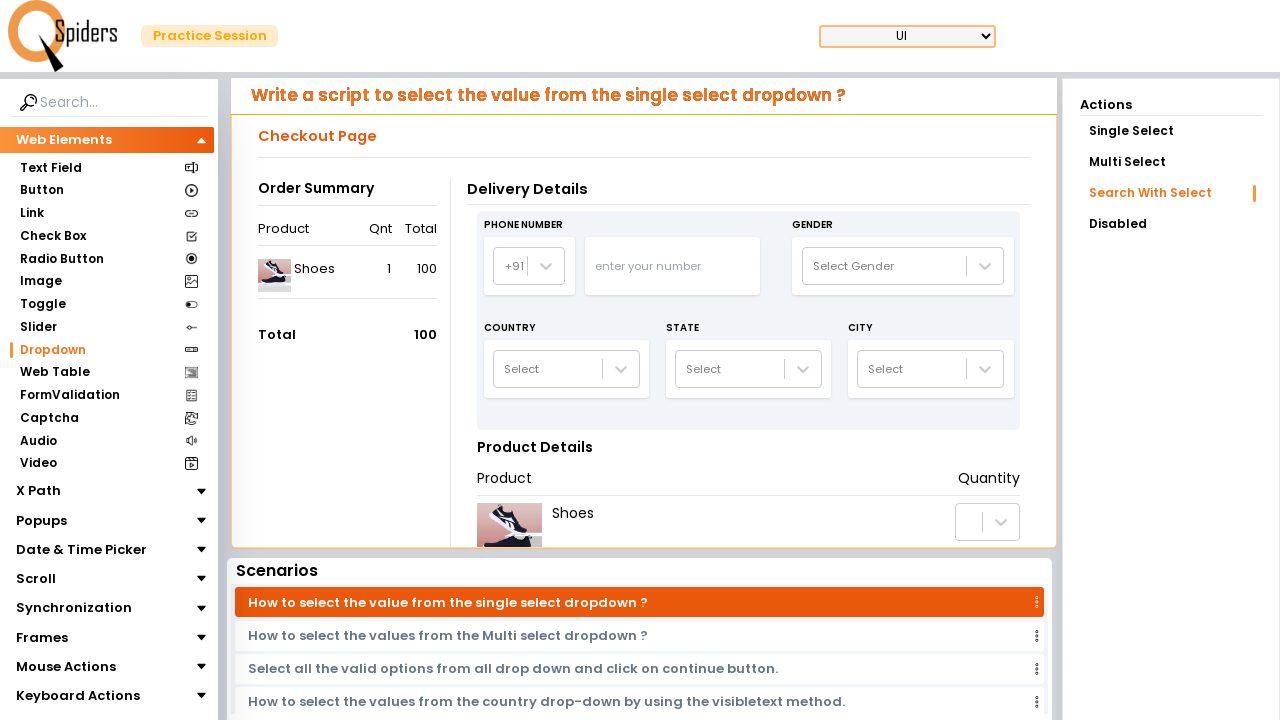

Clicked on the searchable dropdown combobox at (506, 369) on internal:role=combobox >> nth=3
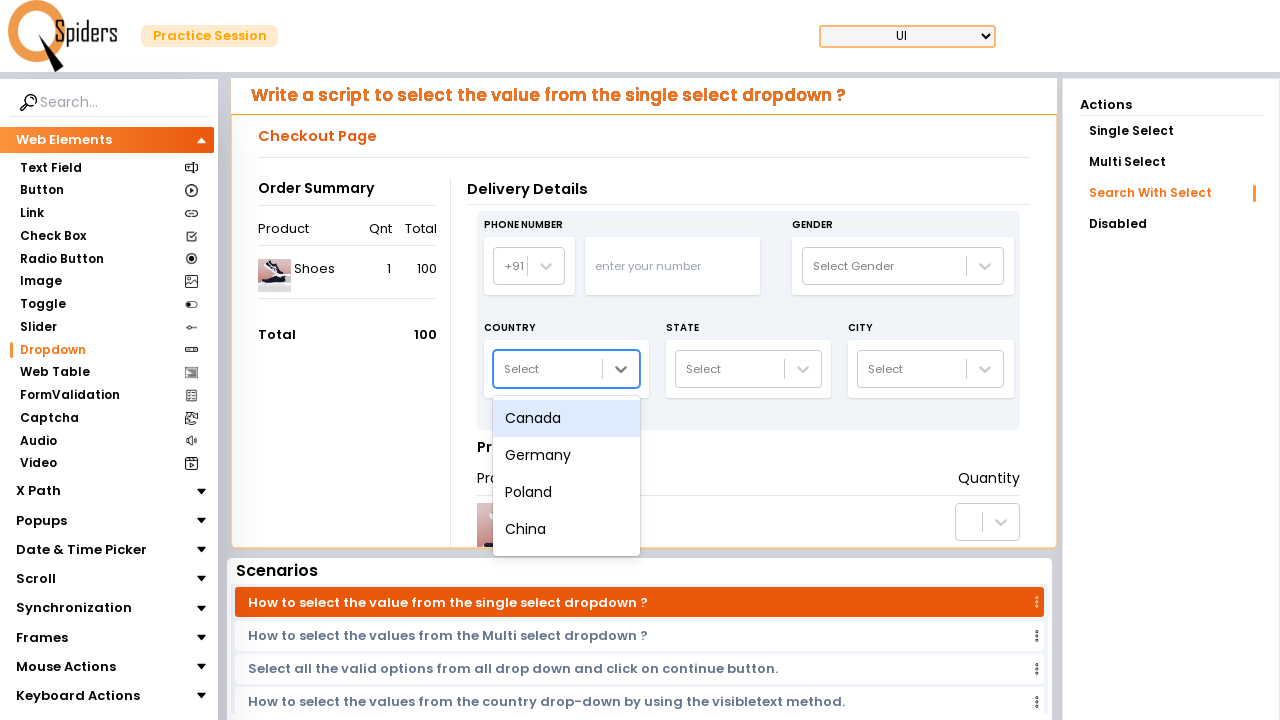

Typed 'india' as search term in the dropdown on internal:role=combobox >> nth=3
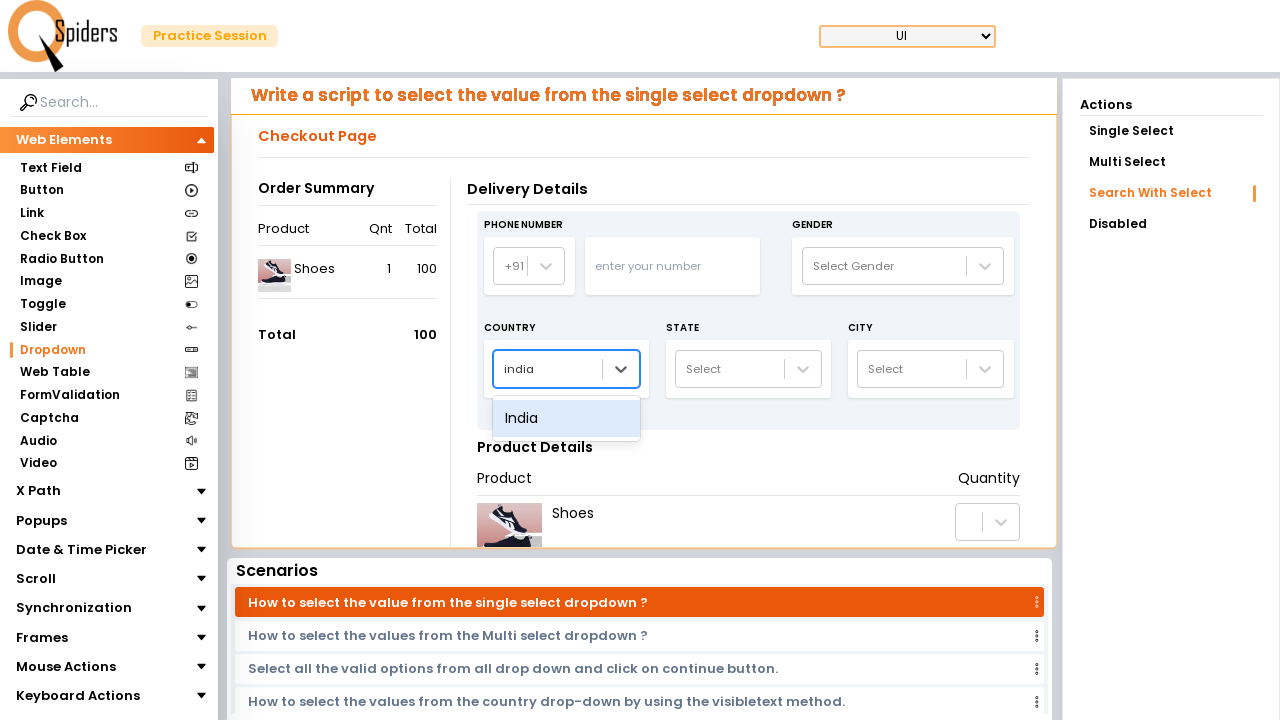

Pressed Enter to select the search result
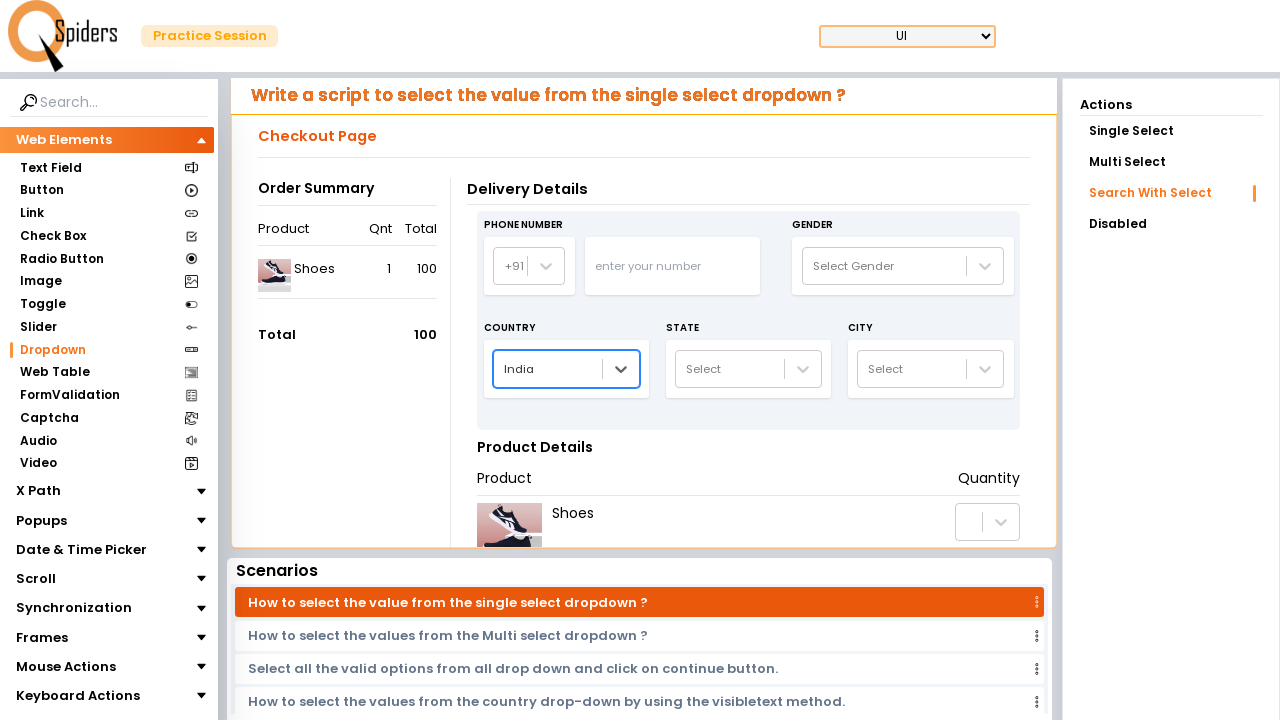

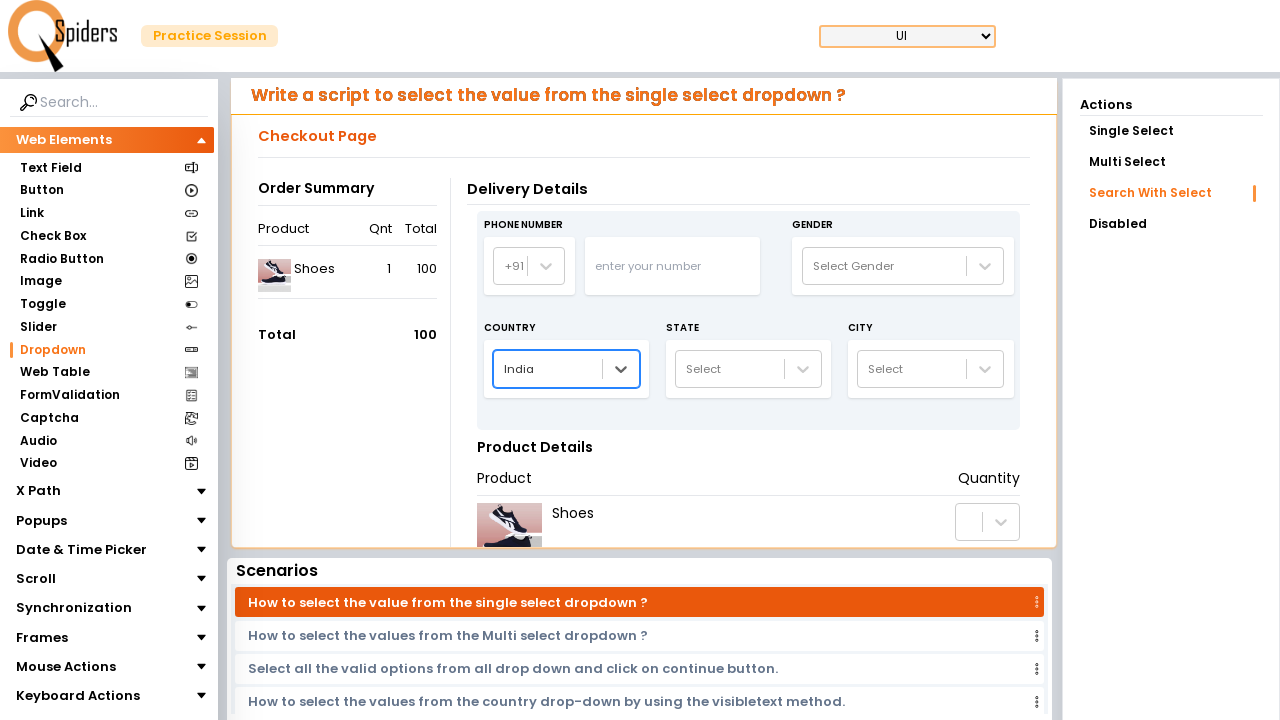